Tests marking individual items as complete by creating two todos and checking their checkboxes

Starting URL: https://demo.playwright.dev/todomvc

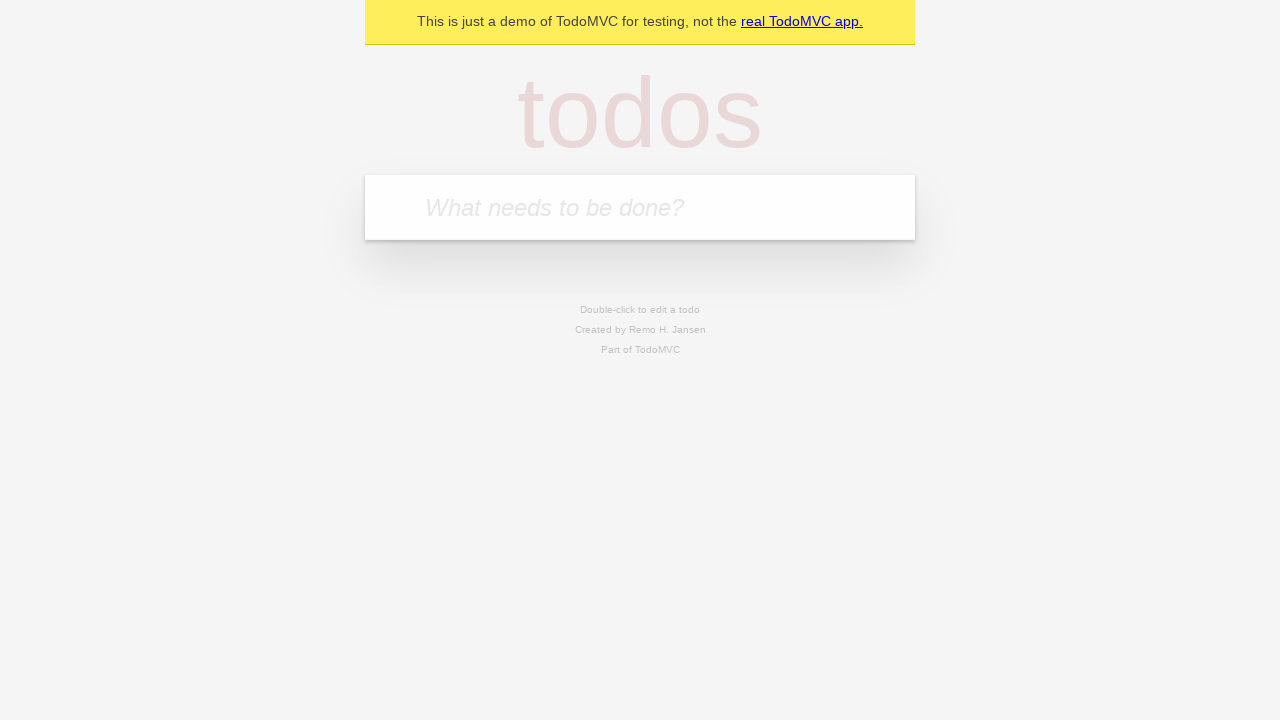

Filled todo input with 'buy some cheese' on internal:attr=[placeholder="What needs to be done?"i]
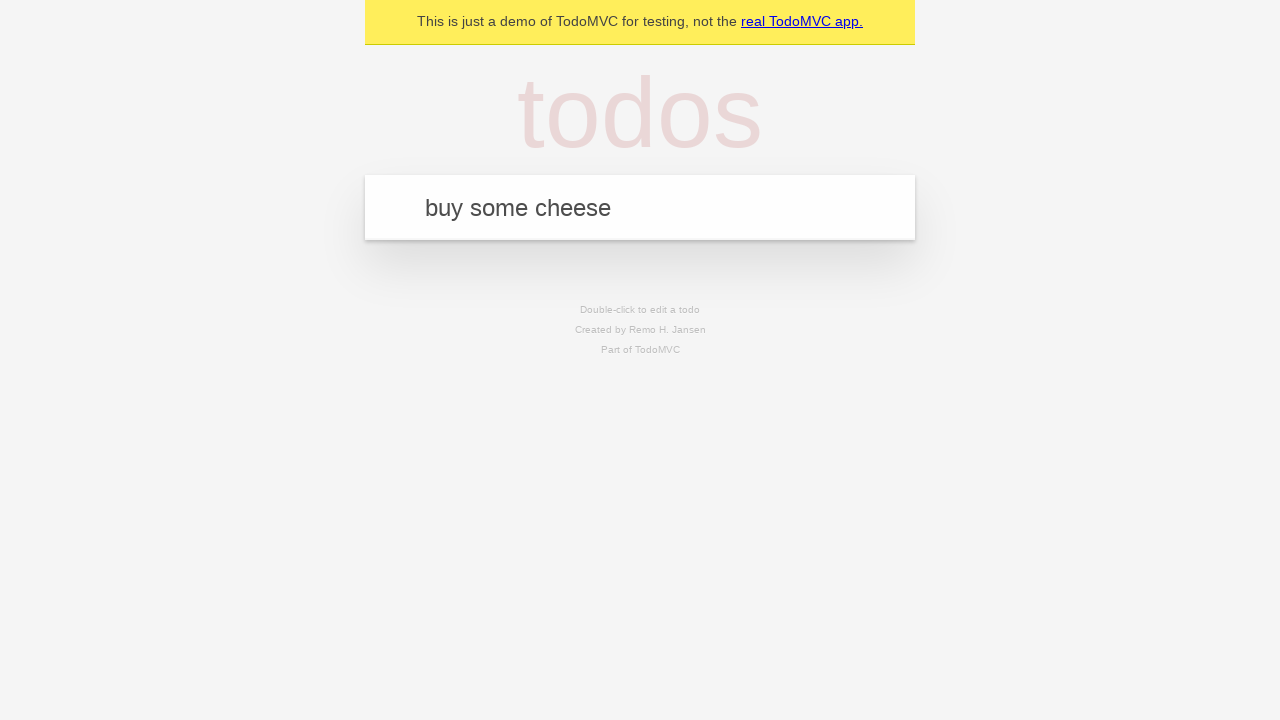

Pressed Enter to create first todo item on internal:attr=[placeholder="What needs to be done?"i]
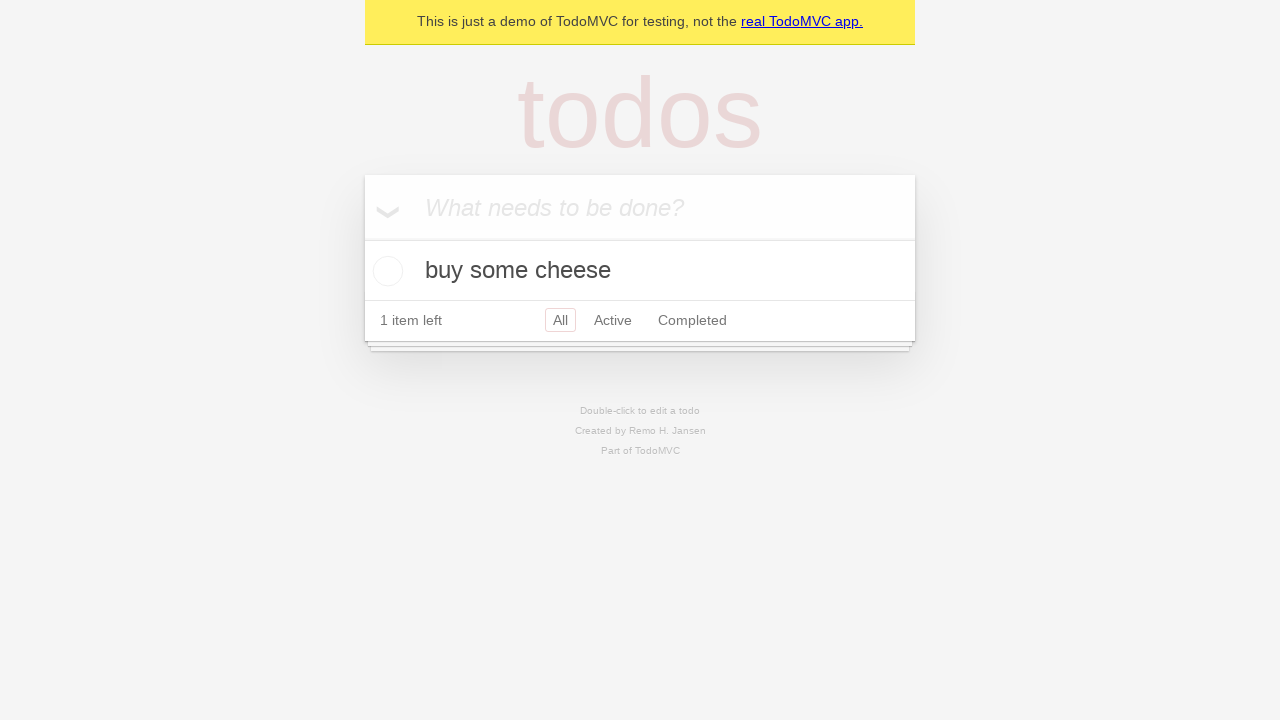

Filled todo input with 'feed the cat' on internal:attr=[placeholder="What needs to be done?"i]
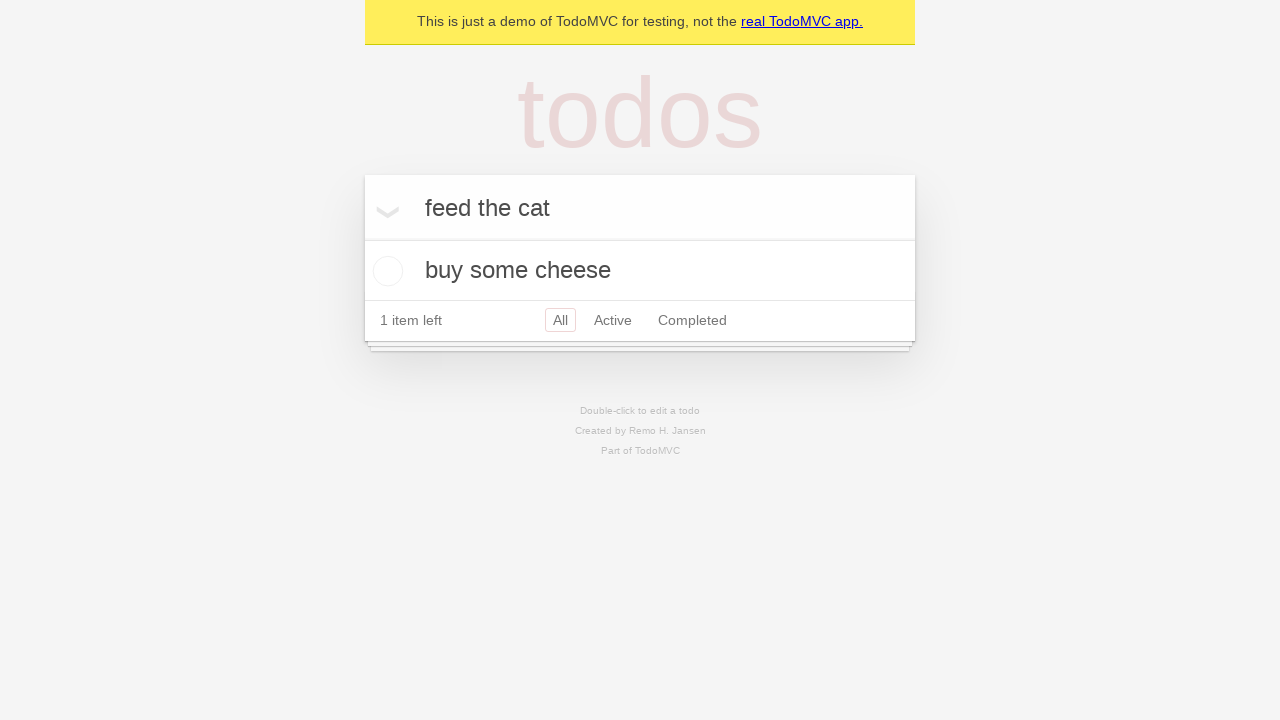

Pressed Enter to create second todo item on internal:attr=[placeholder="What needs to be done?"i]
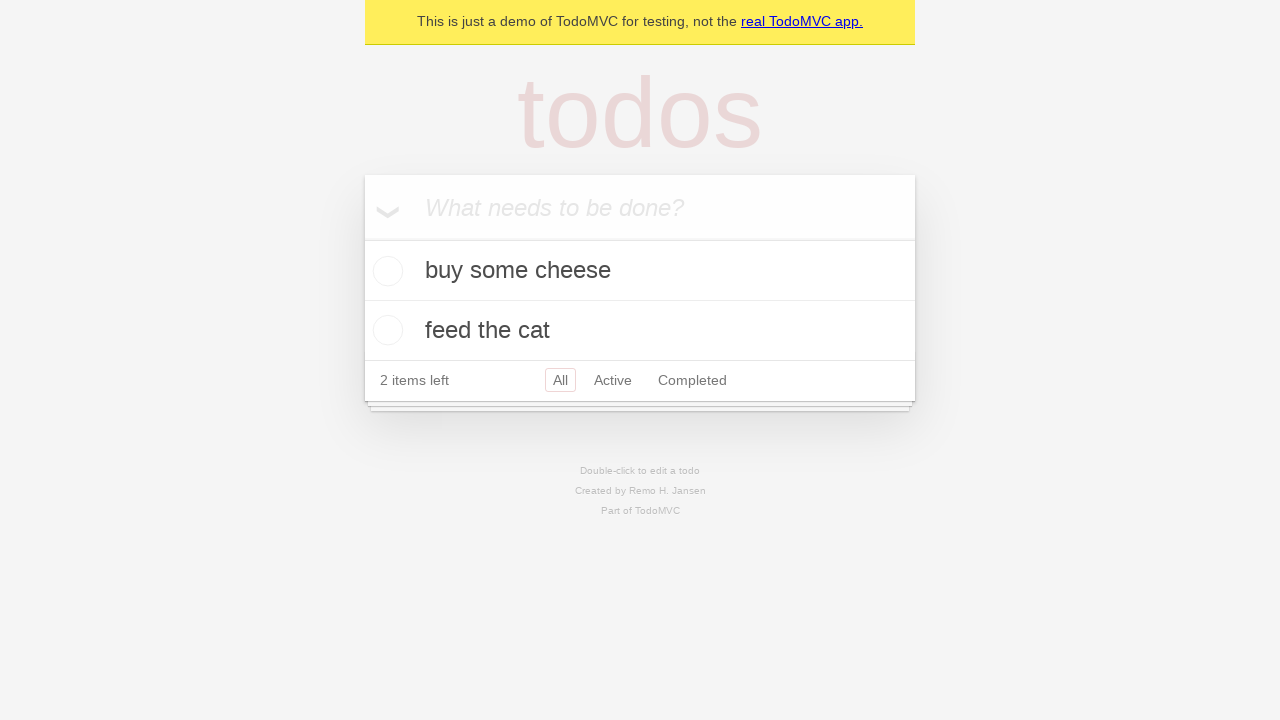

Checked checkbox for first todo item 'buy some cheese' at (385, 271) on internal:testid=[data-testid="todo-item"s] >> nth=0 >> internal:role=checkbox
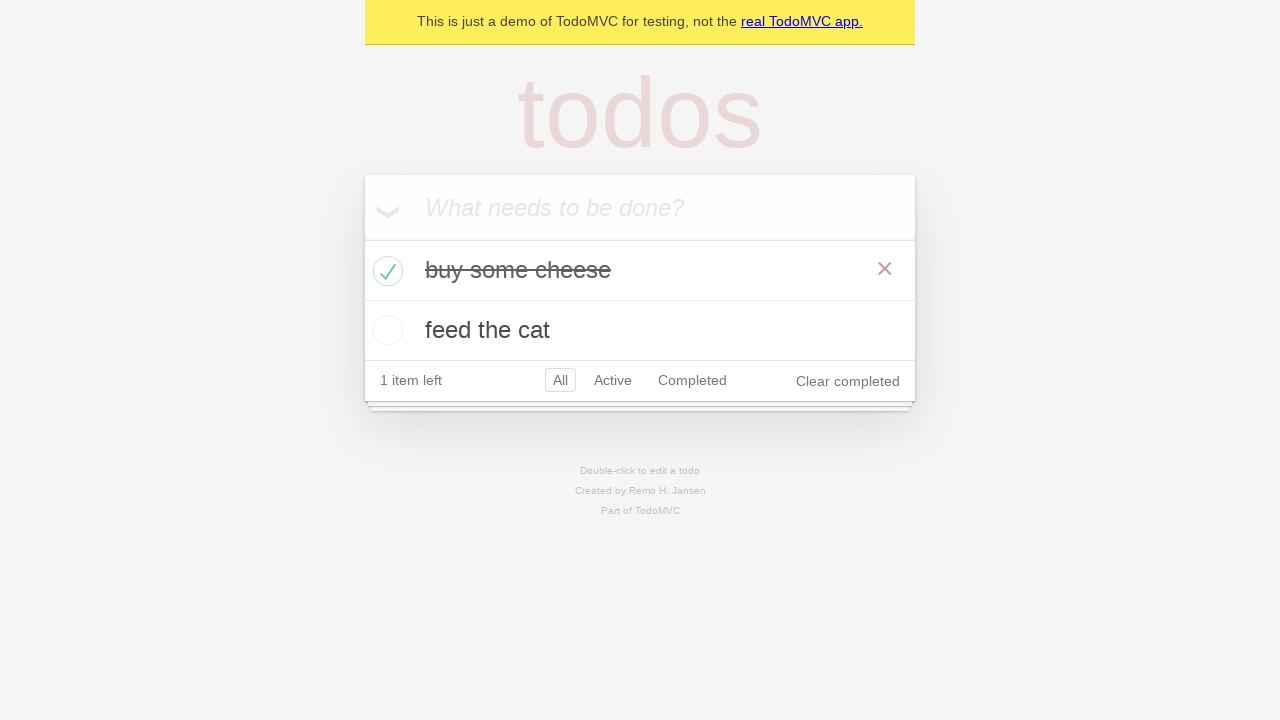

Checked checkbox for second todo item 'feed the cat' at (385, 330) on internal:testid=[data-testid="todo-item"s] >> nth=1 >> internal:role=checkbox
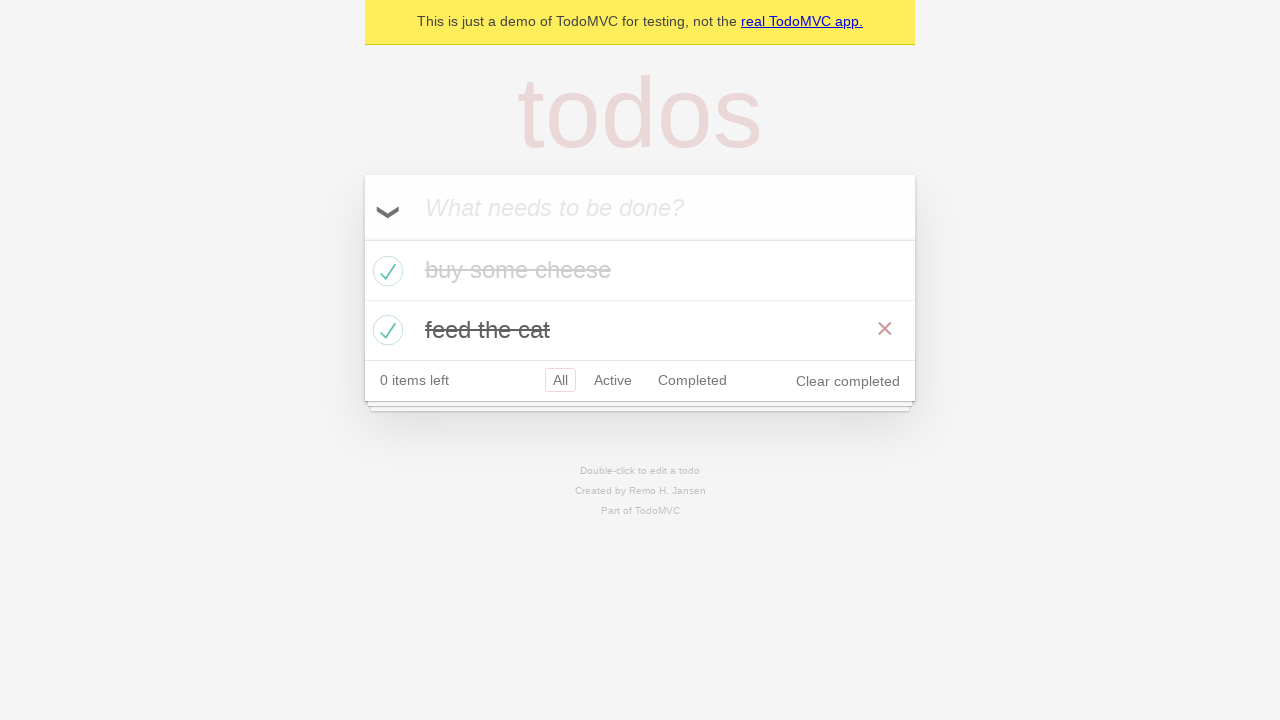

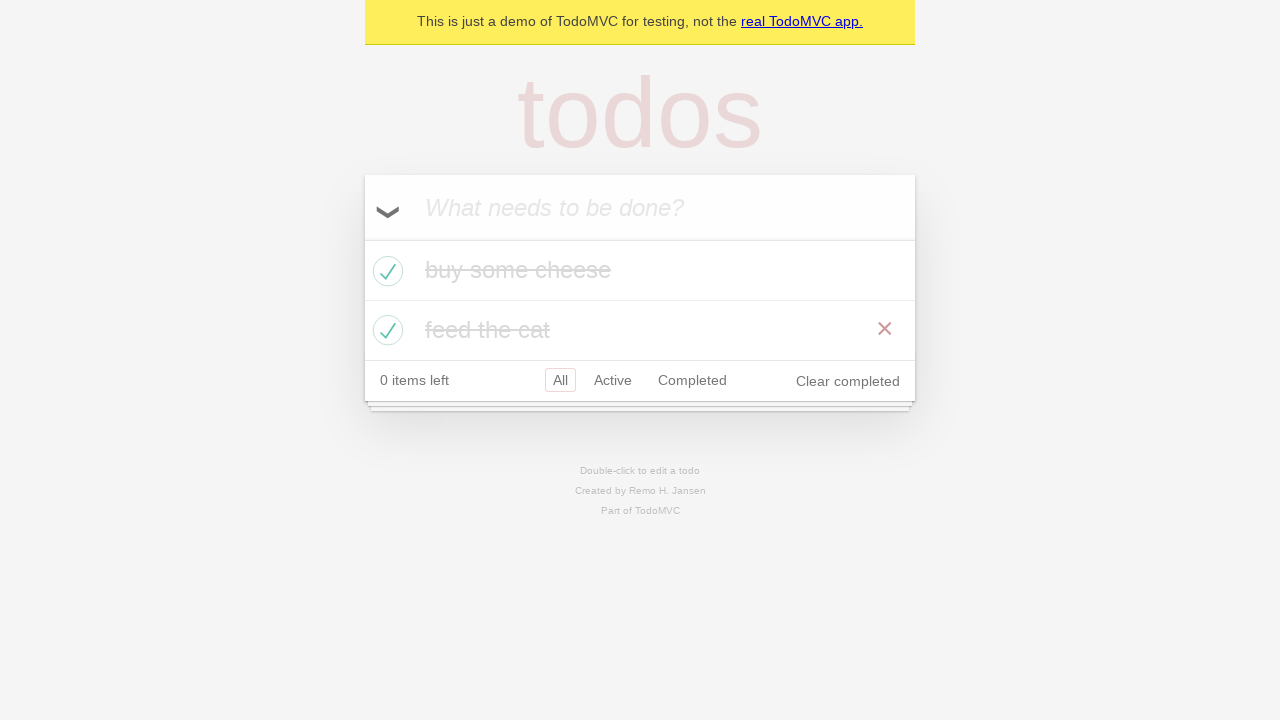